Tests multiple browser windows functionality by clicking a link that opens a new window, then switching between windows to verify their titles

Starting URL: http://the-internet.herokuapp.com/windows

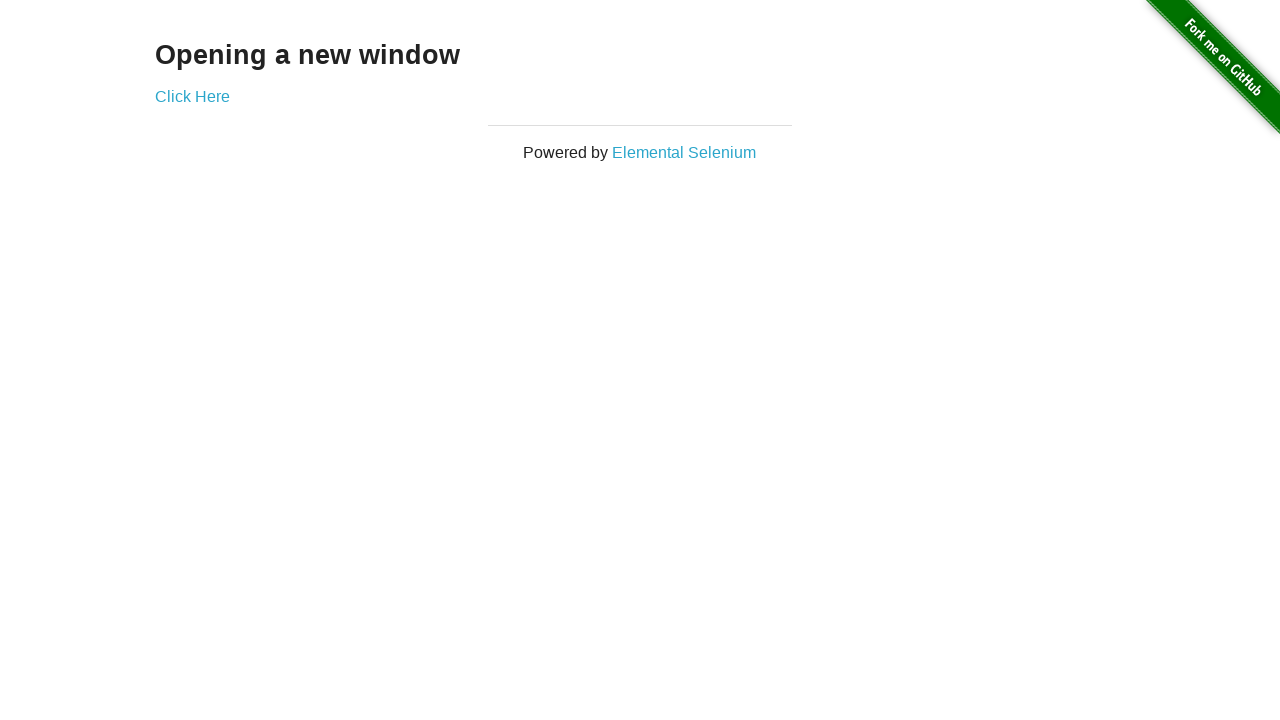

Clicked link to open new window at (192, 96) on .example a
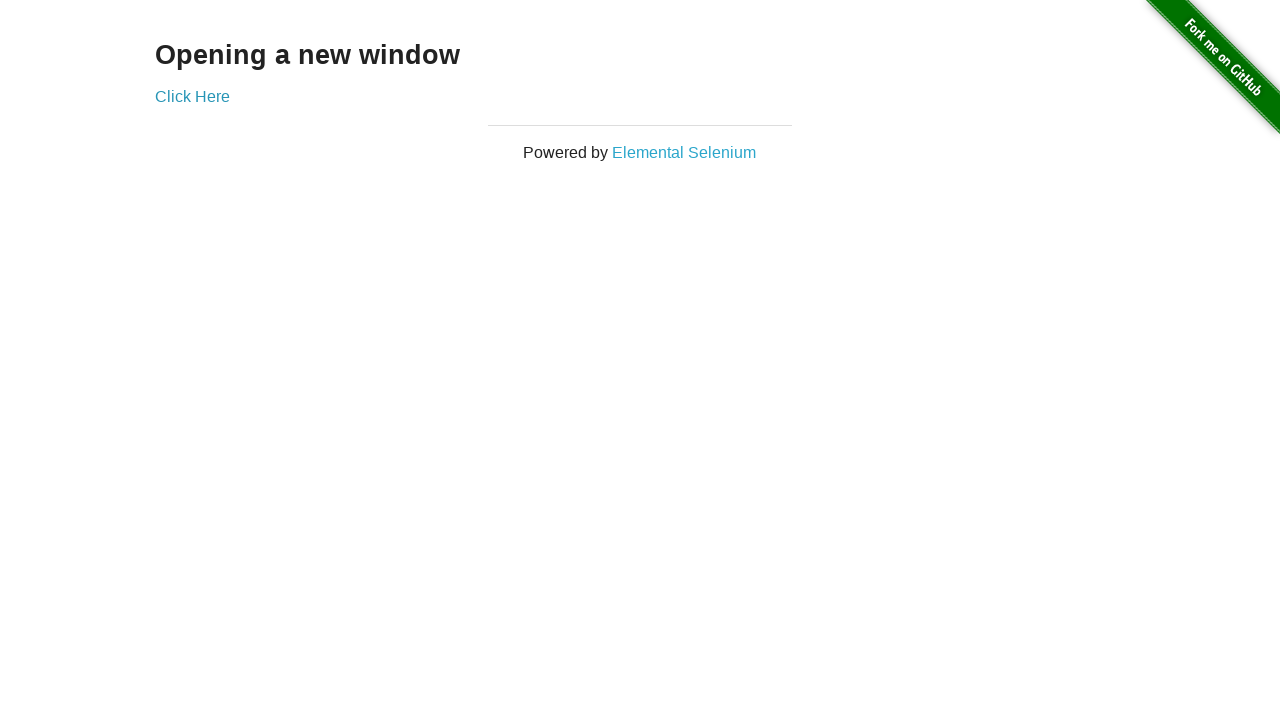

Retrieved new window/page object
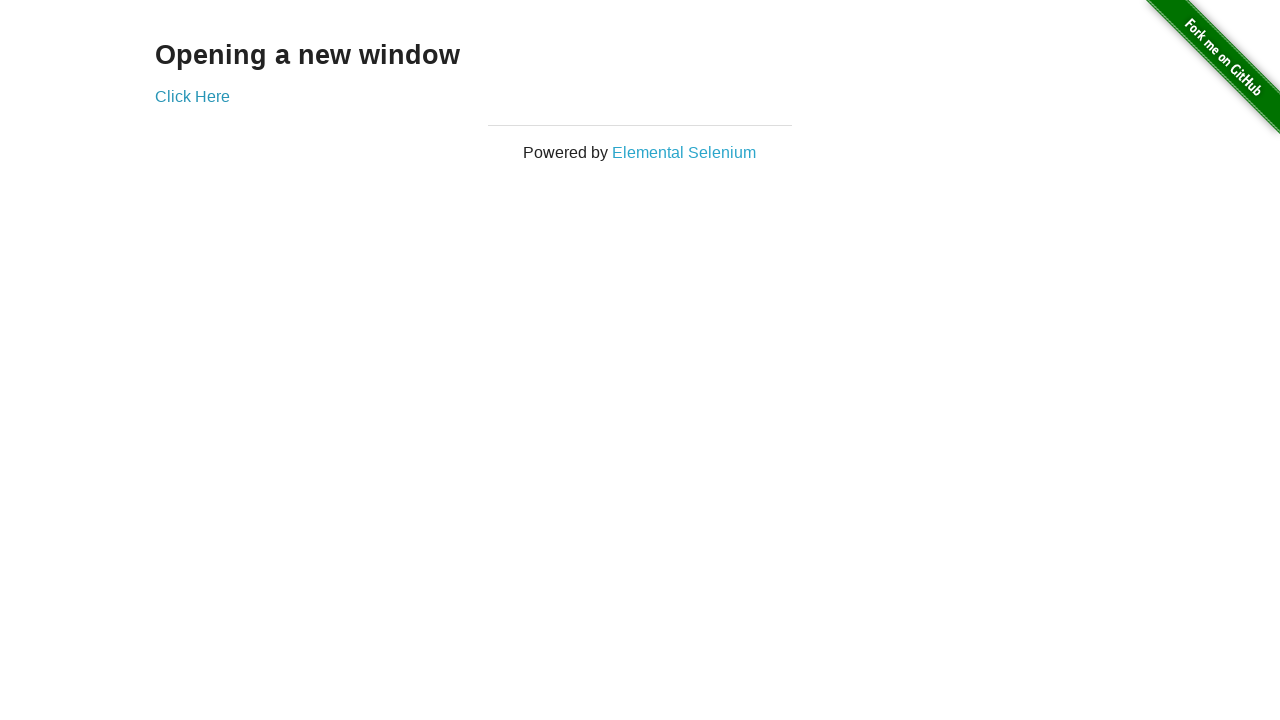

Verified original page title is not 'New Window'
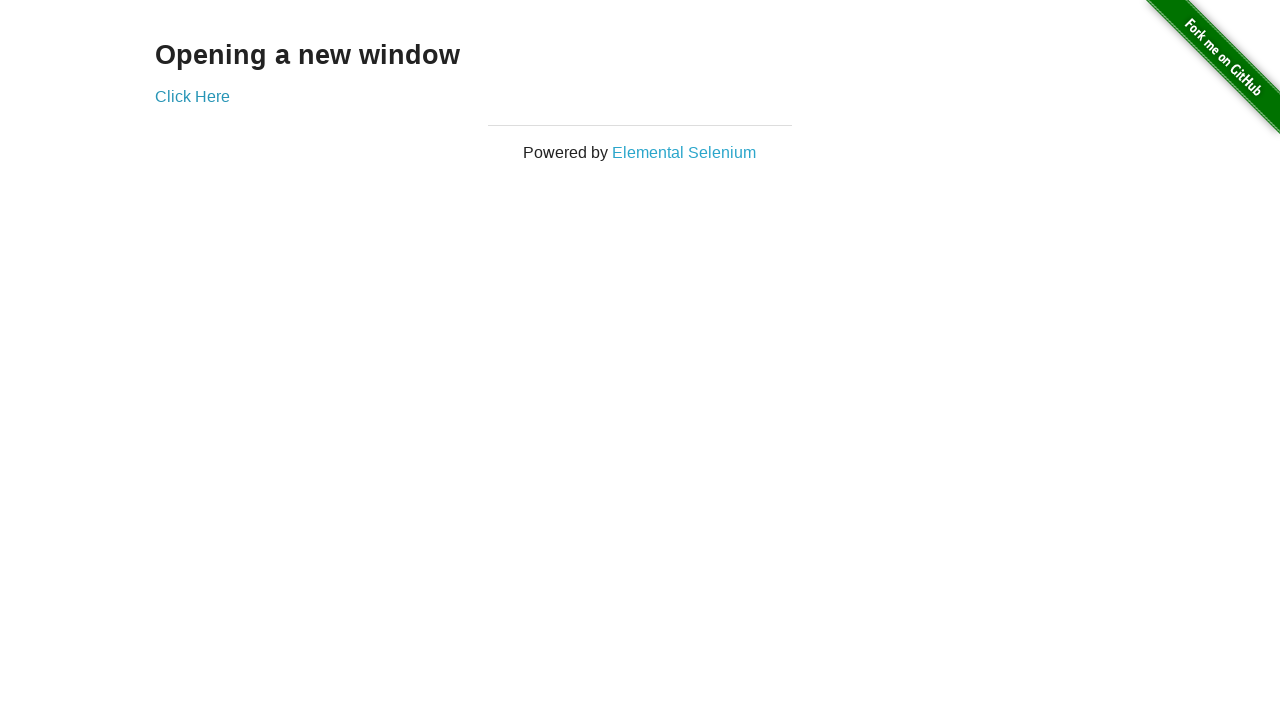

Waited for new window to fully load
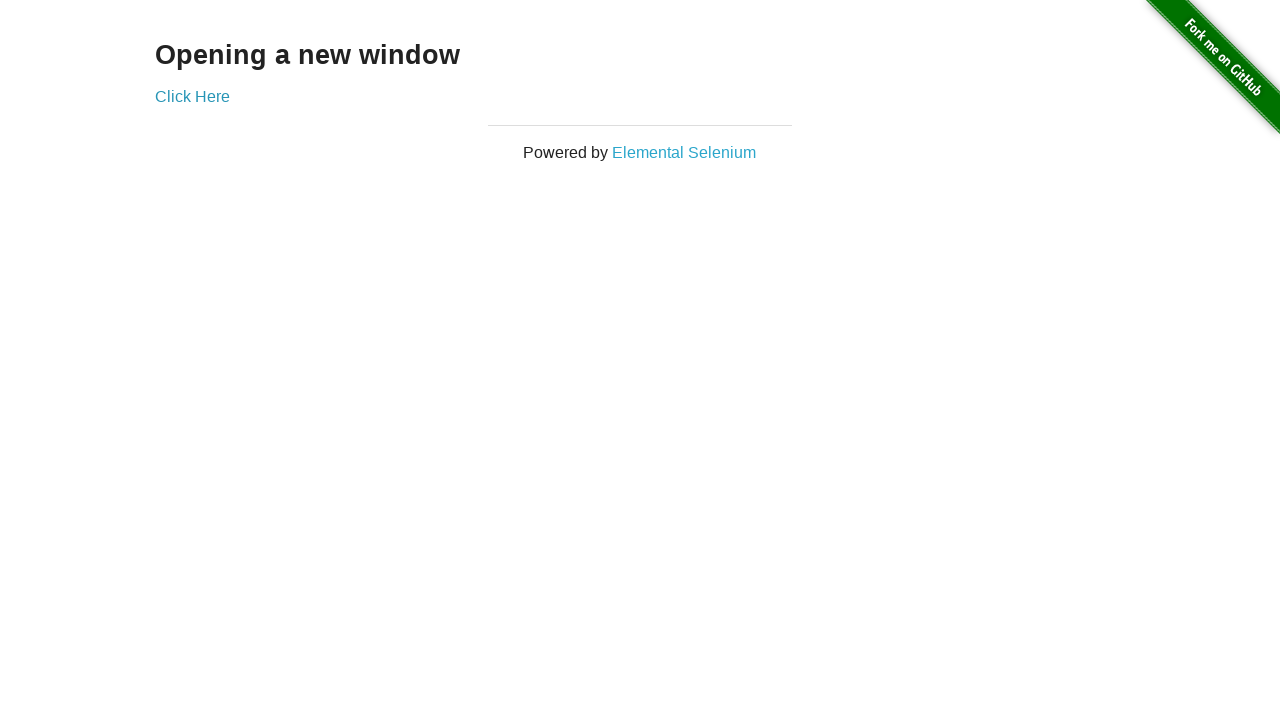

Verified new window title is 'New Window'
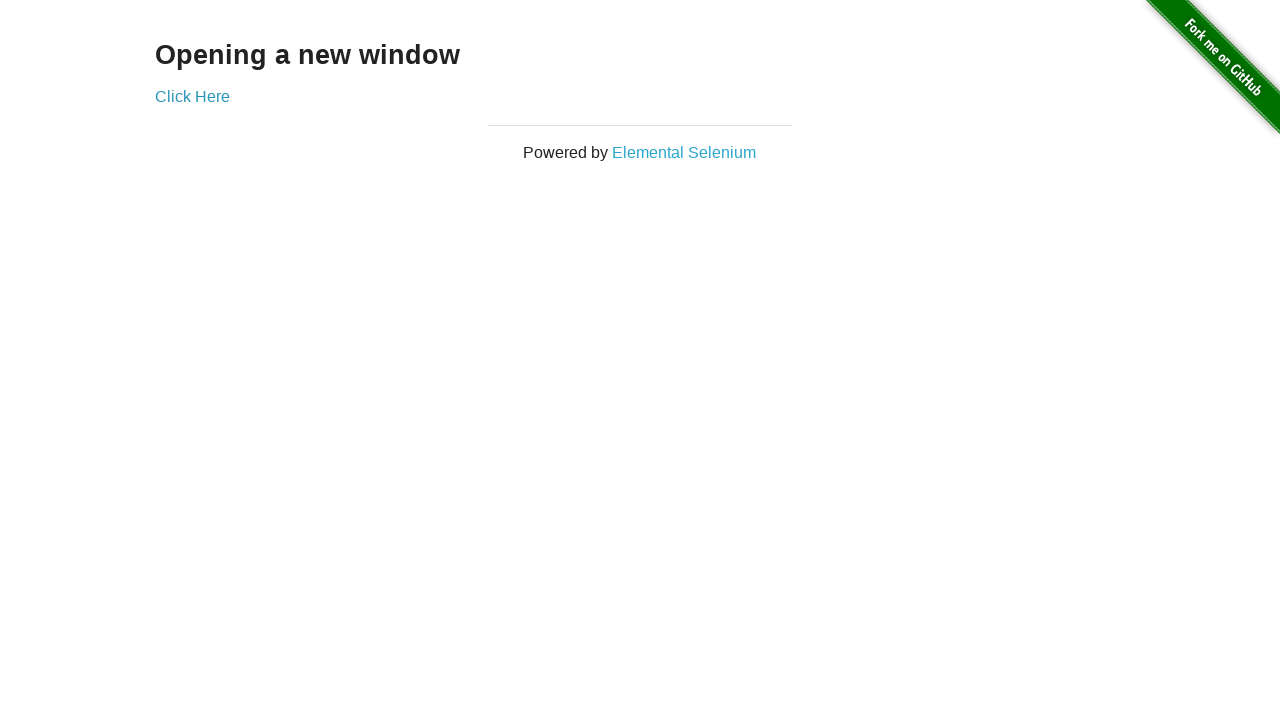

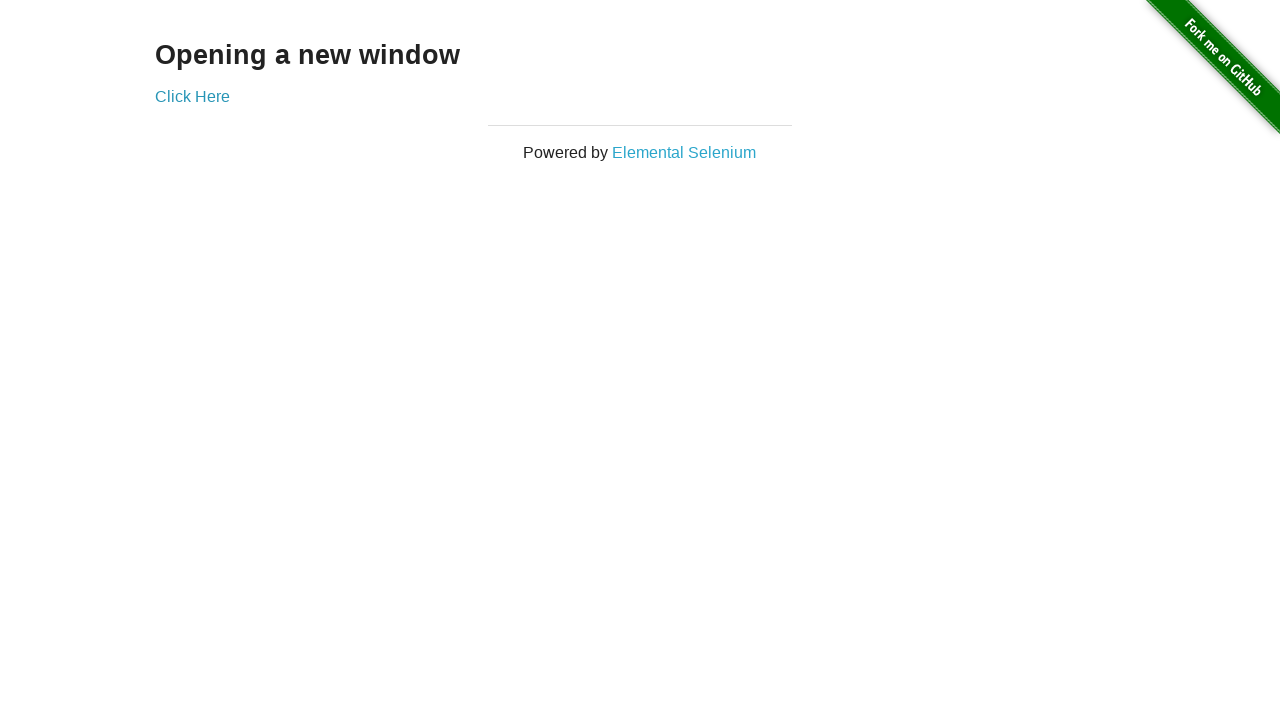